Tests dropdown select functionality using implicit value selection syntax

Starting URL: https://zimaev.github.io/select/

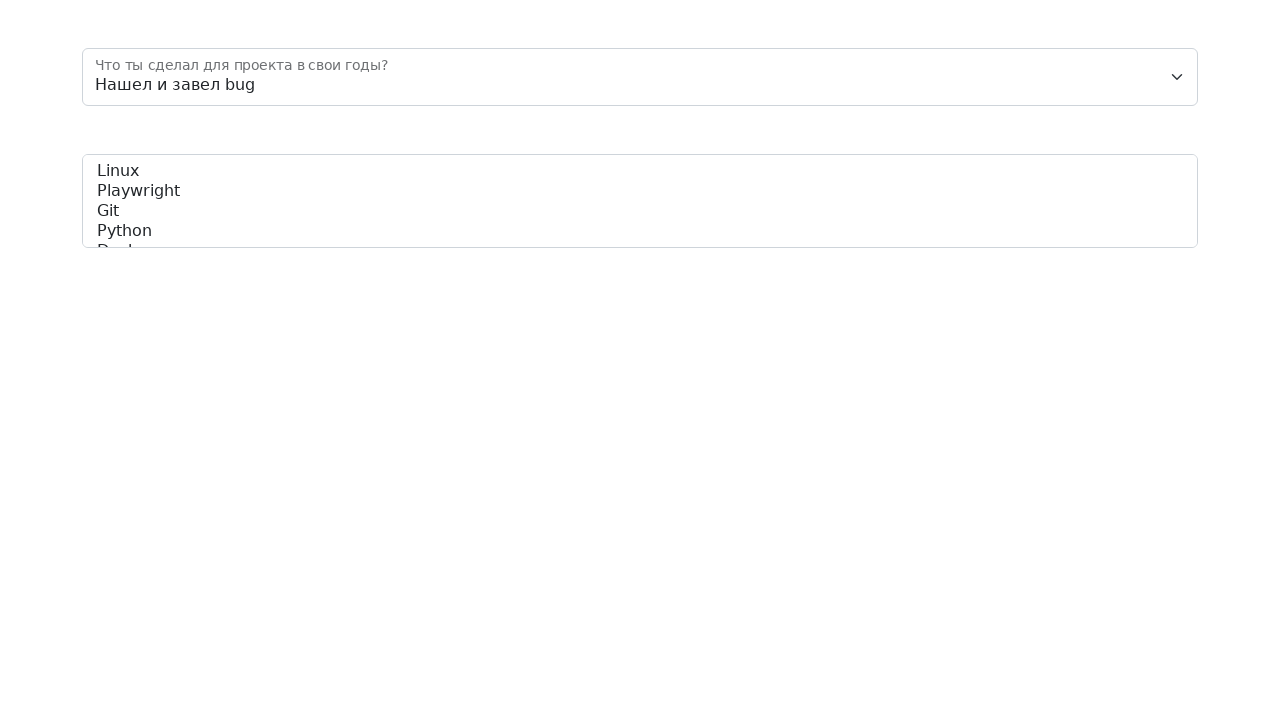

Selected option with value '3' from dropdown using implicit value syntax on #floatingSelect
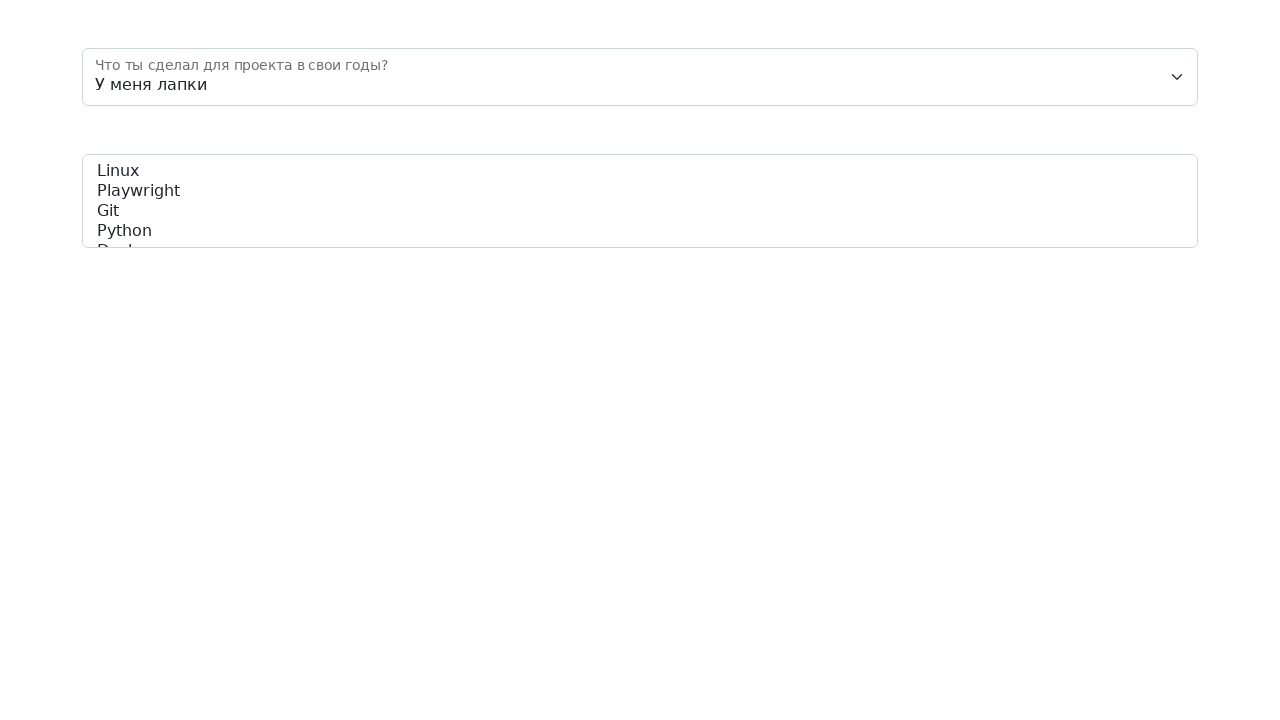

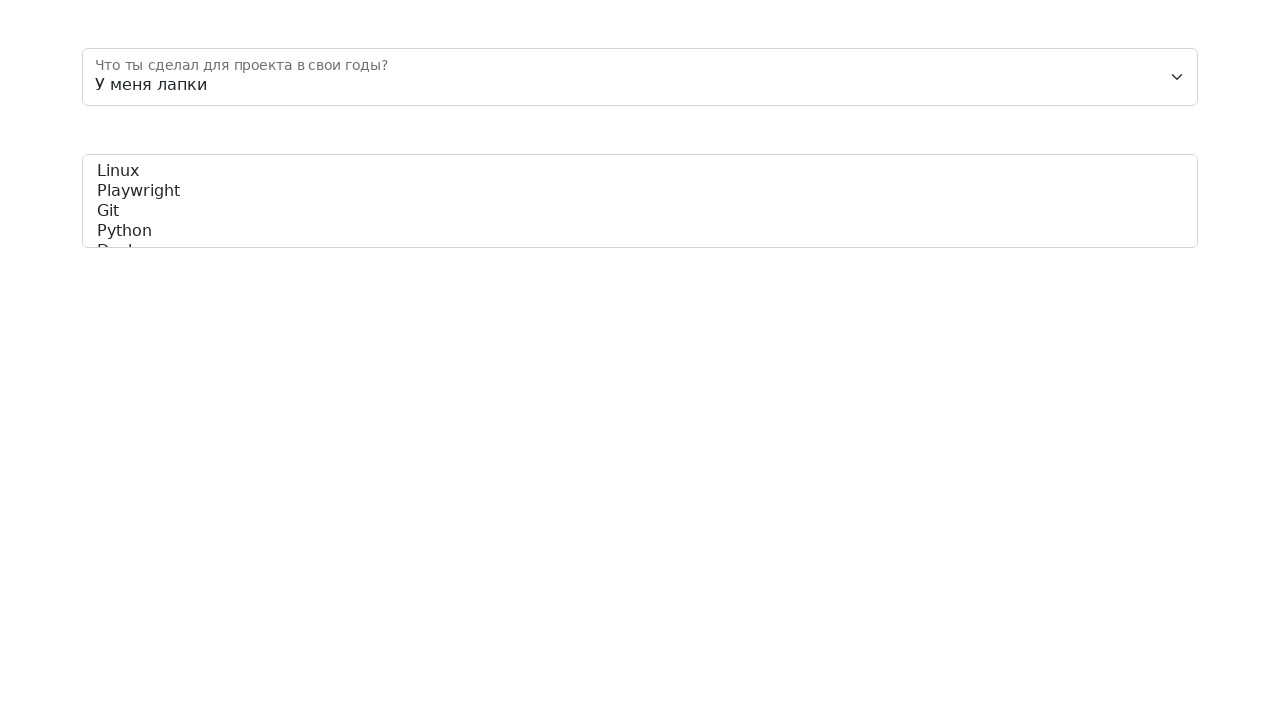